Navigates to a page, clicks a link with a mathematically calculated text value (224592), then fills out a simple form with first name, last name, city, and country fields and submits it.

Starting URL: http://suninjuly.github.io/find_link_text

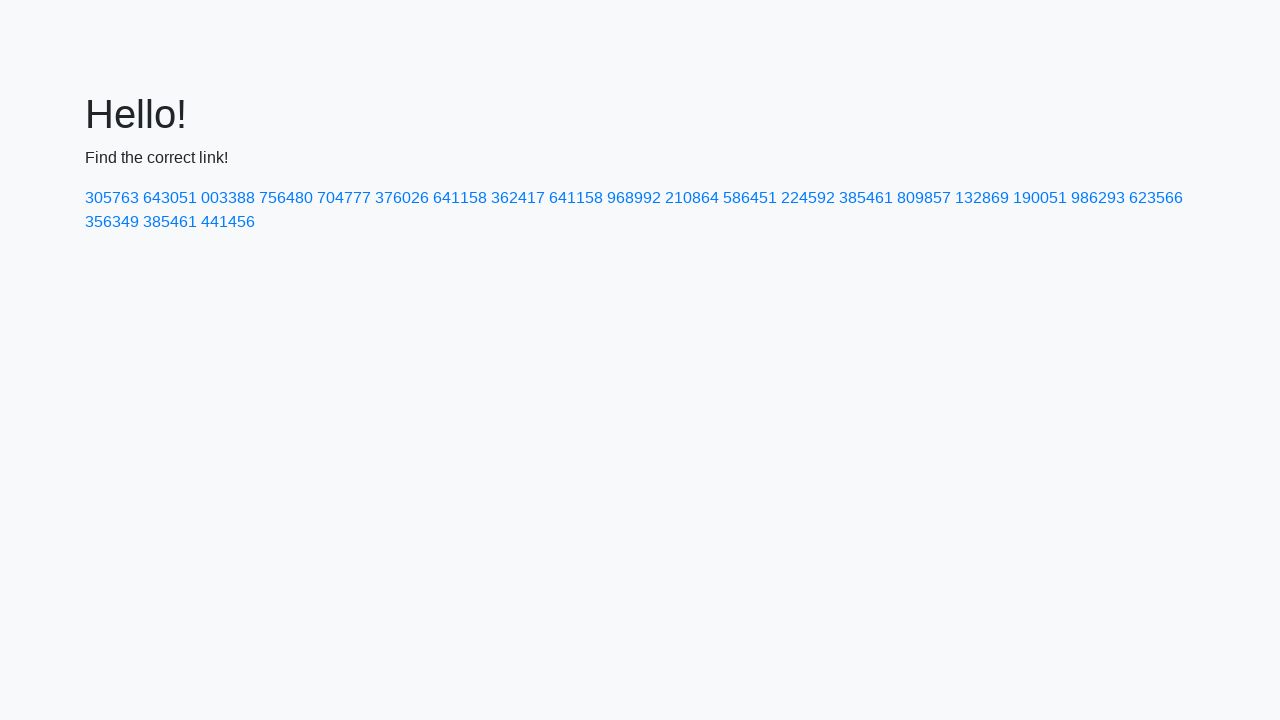

Clicked link with mathematically calculated text value 224592 at (808, 198) on text=224592
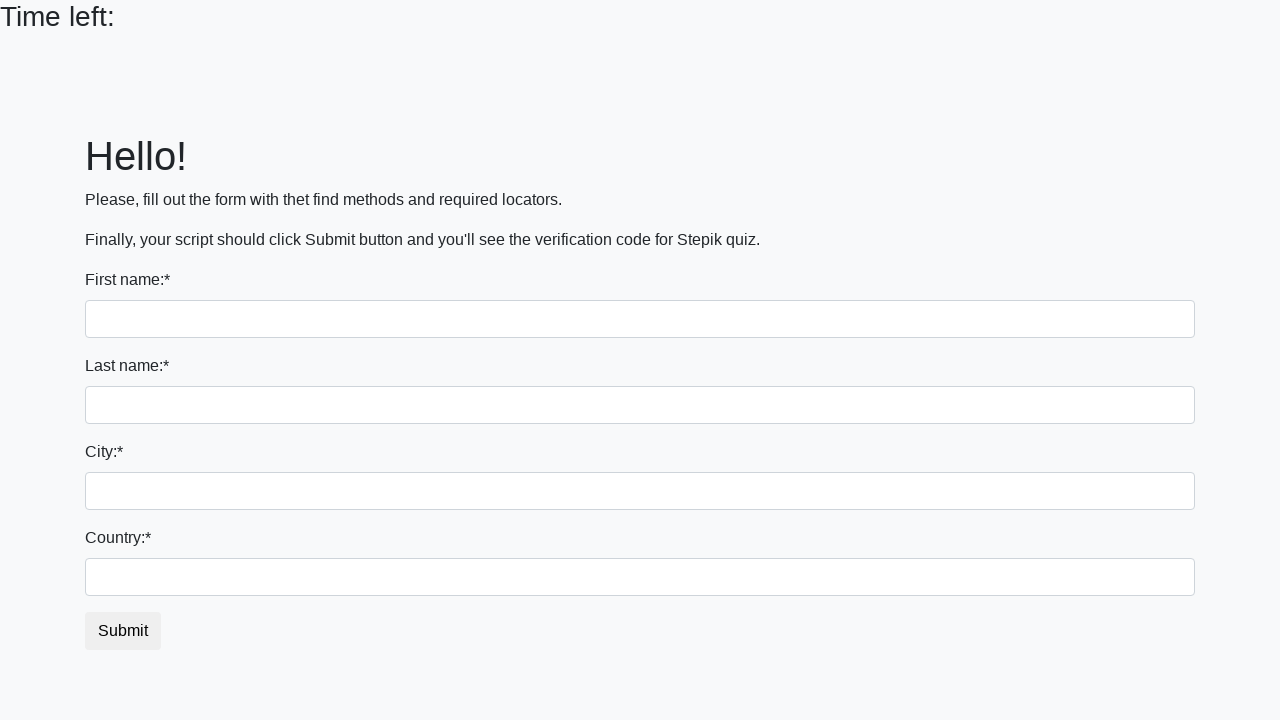

Filled first name field with 'Ivan' on input
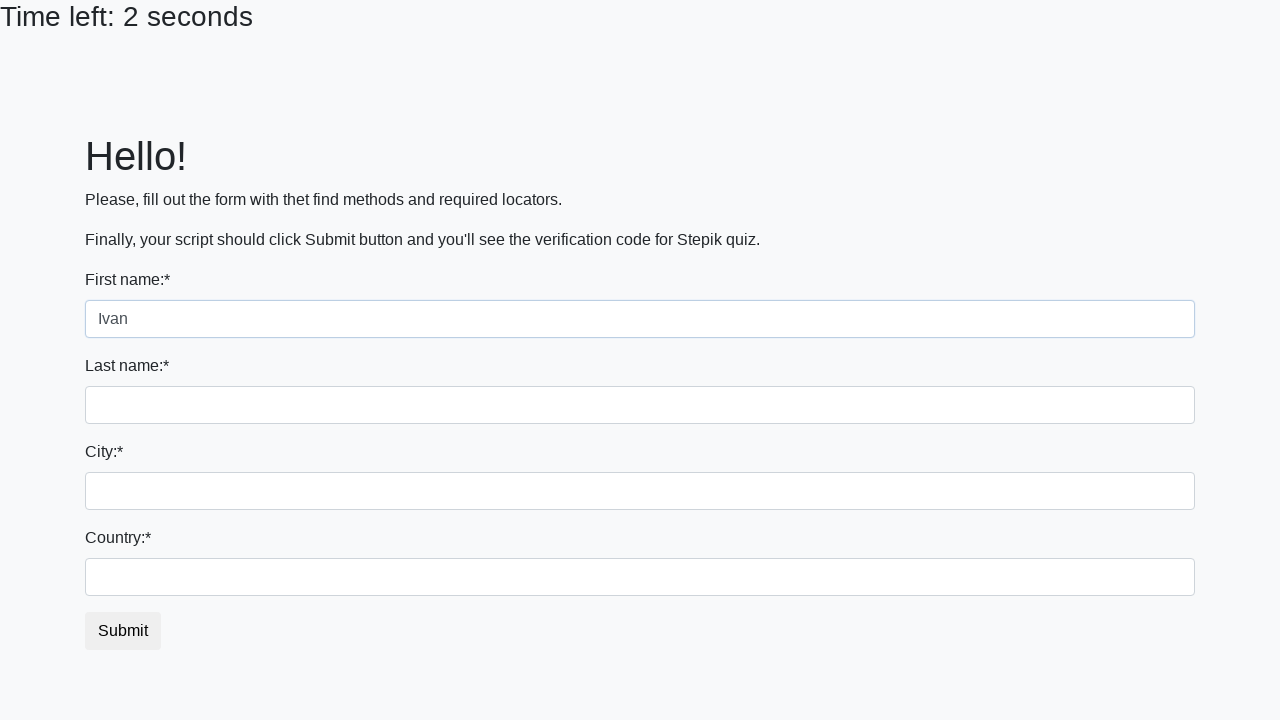

Filled last name field with 'Petrov' on input[name='last_name']
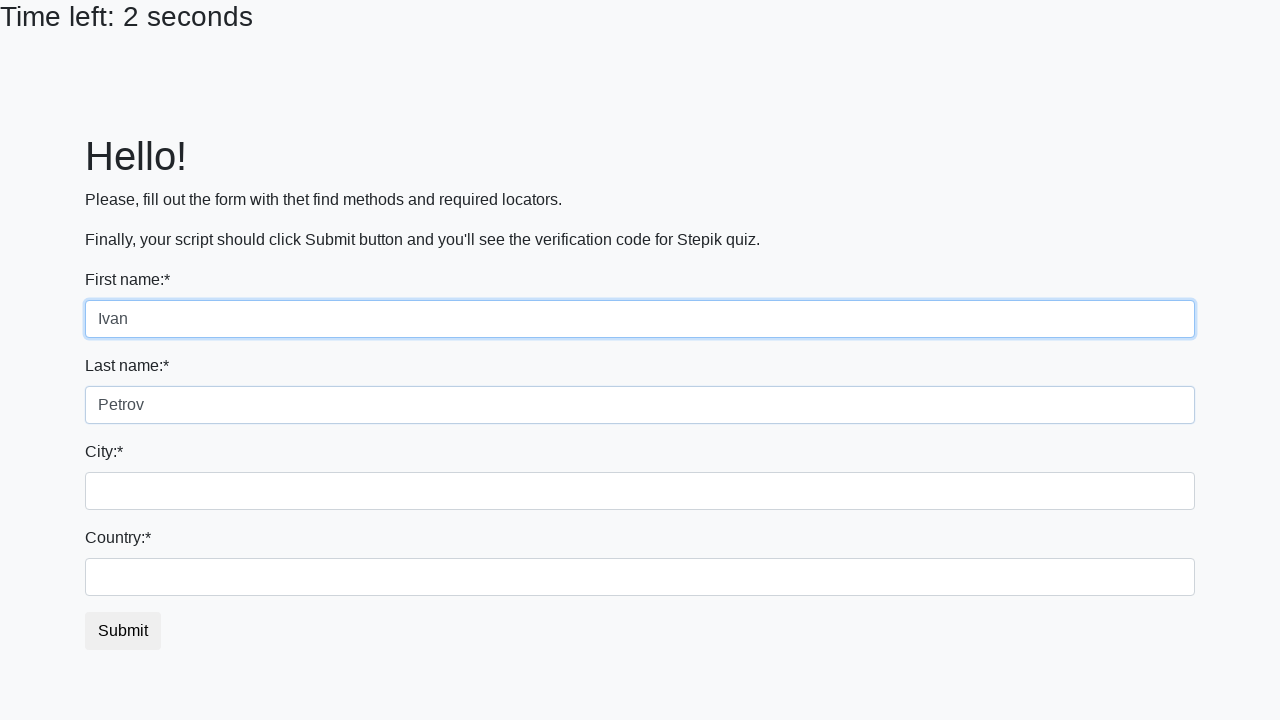

Filled city field with 'Smolensk' on .city
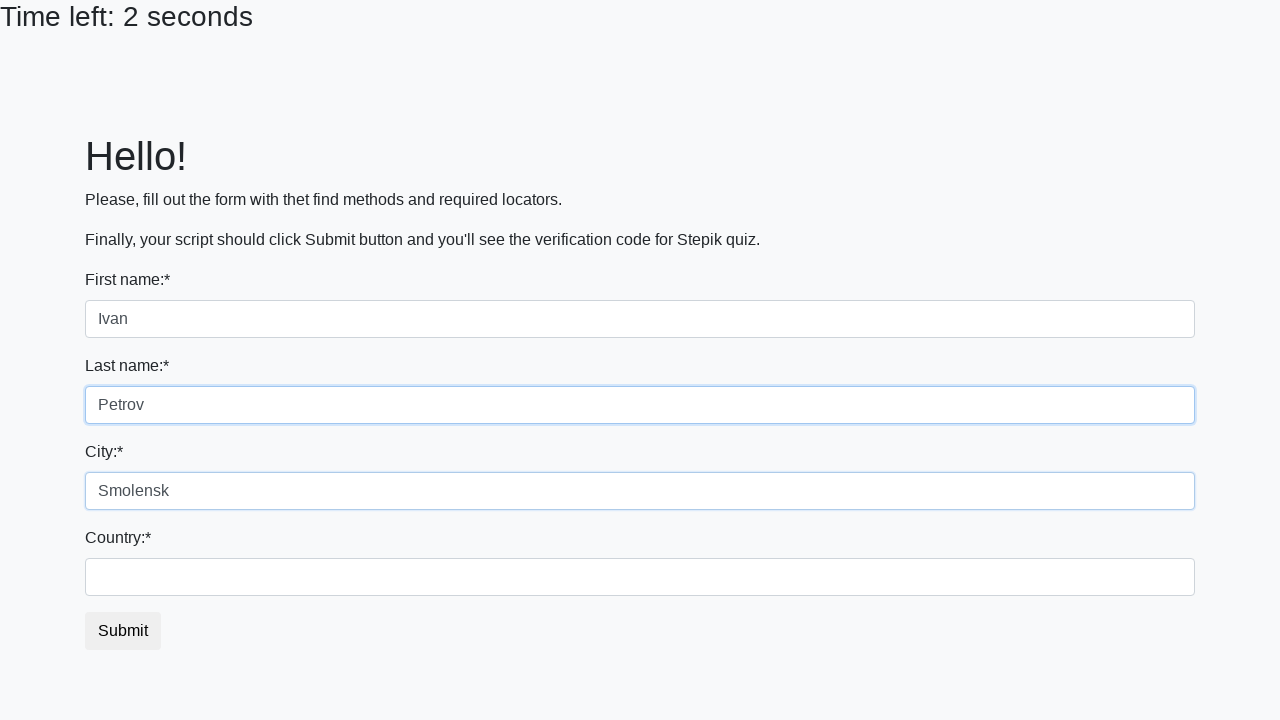

Filled country field with 'Russia' on #country
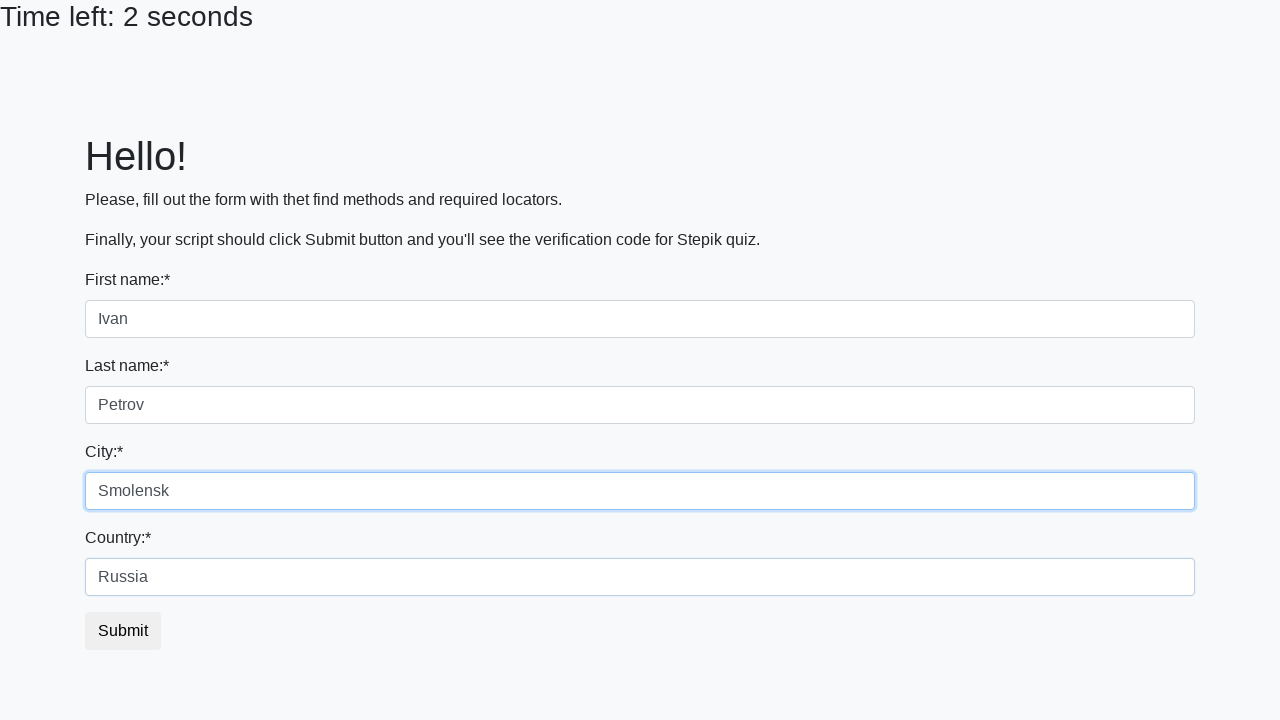

Clicked submit button to submit the form at (123, 631) on button.btn
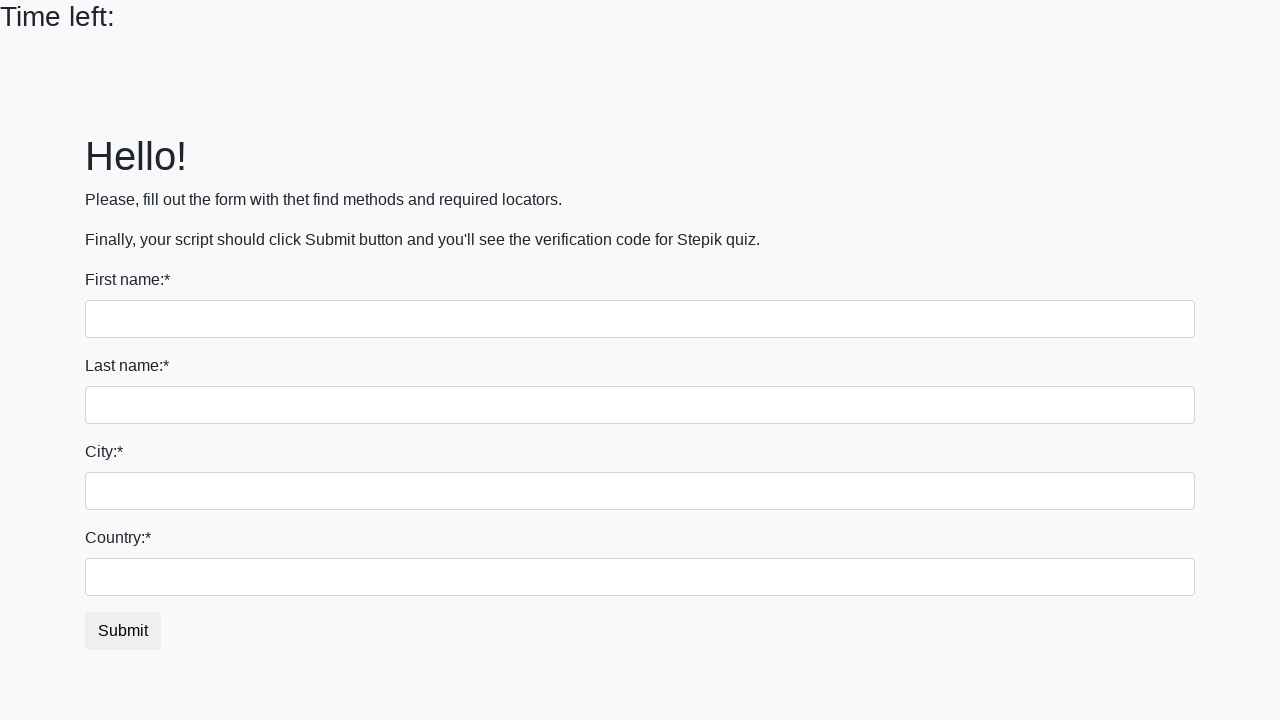

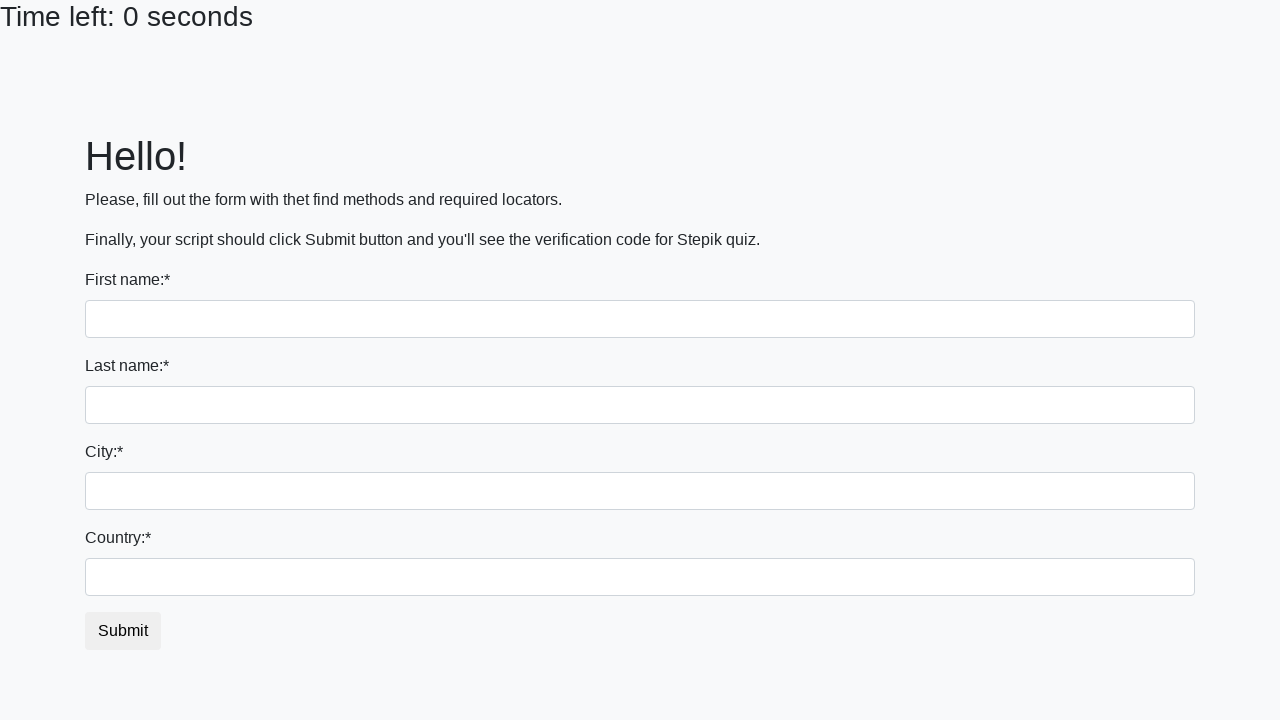